Clicks on Text Box menu item, fills in the username field with a name, and reads the label text

Starting URL: https://demoqa.com/elements

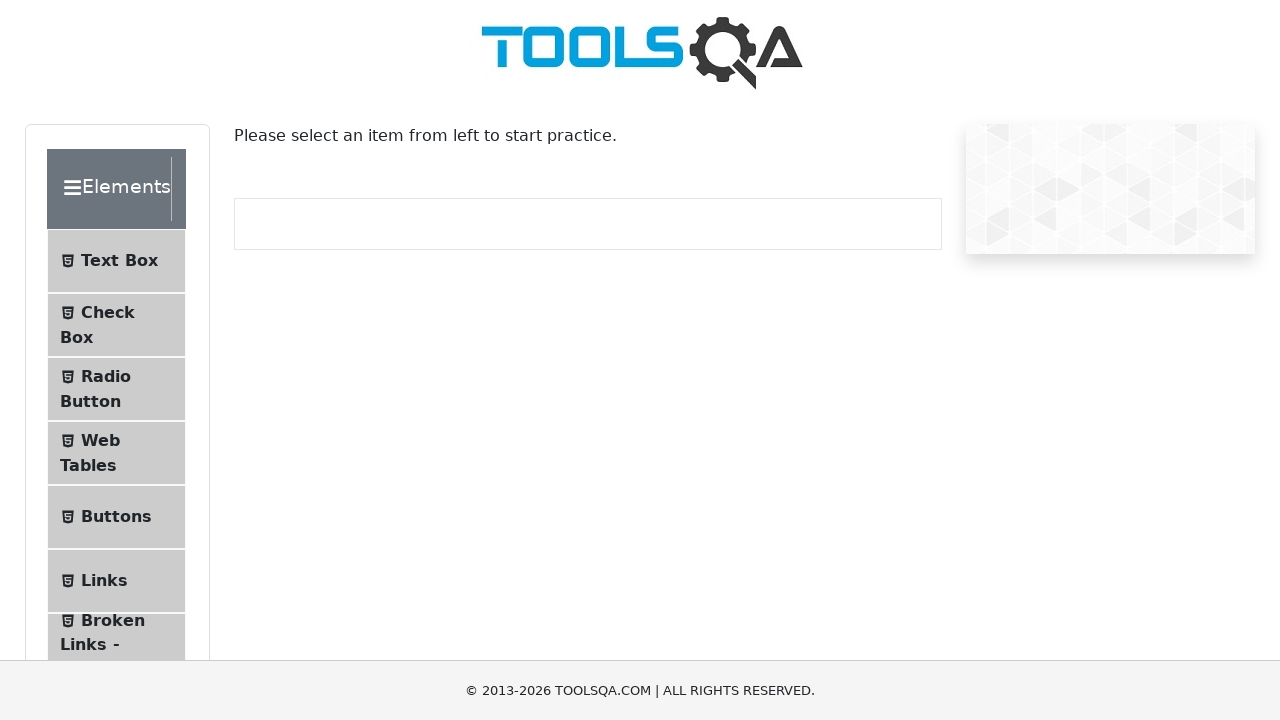

Clicked on Text Box menu item at (119, 261) on xpath=//span[text()='Text Box']
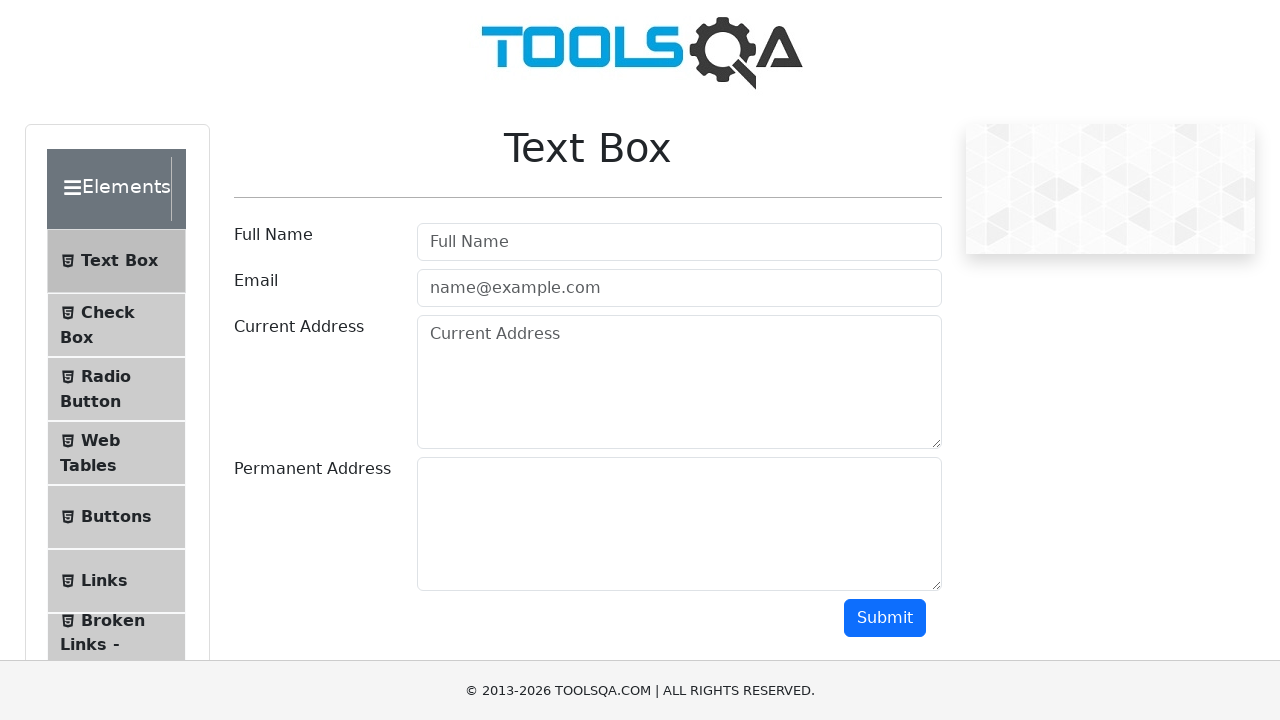

Filled username field with 'Ramya Mannem' on //input[@id='userName']
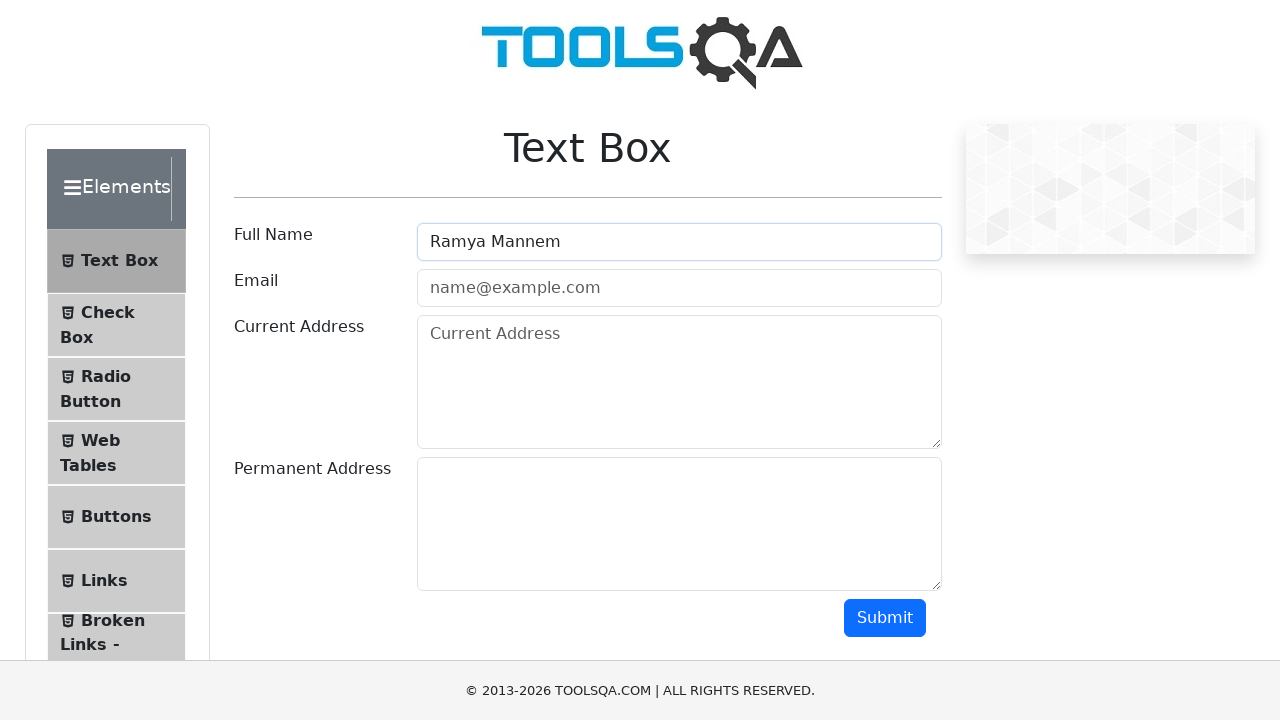

Read label text: 'Full Name'
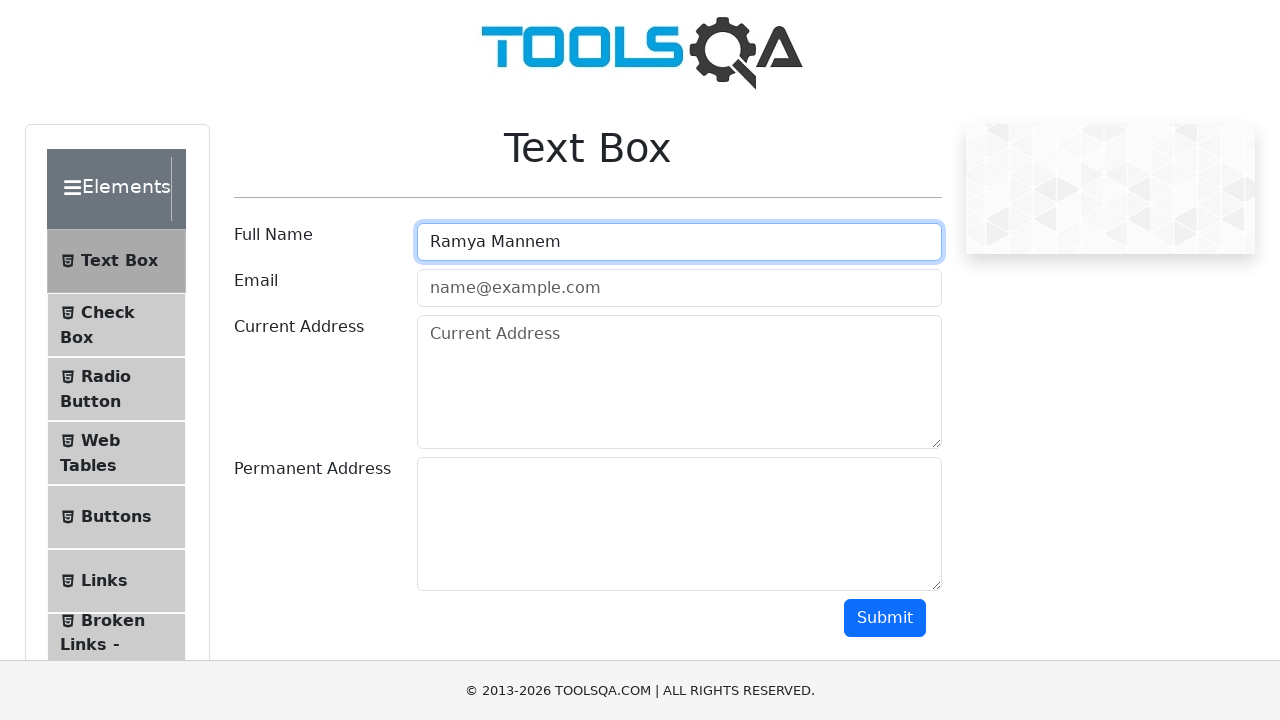

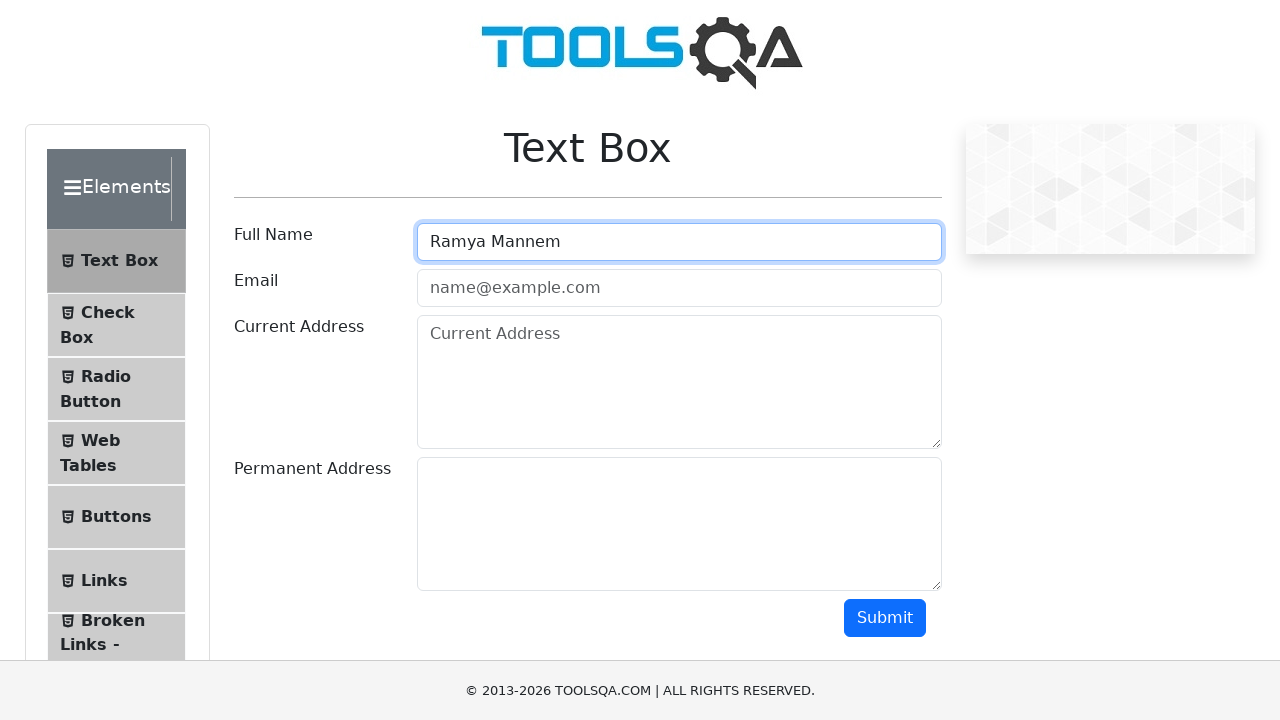